Tests browser back button navigation between filter views

Starting URL: https://demo.playwright.dev/todomvc

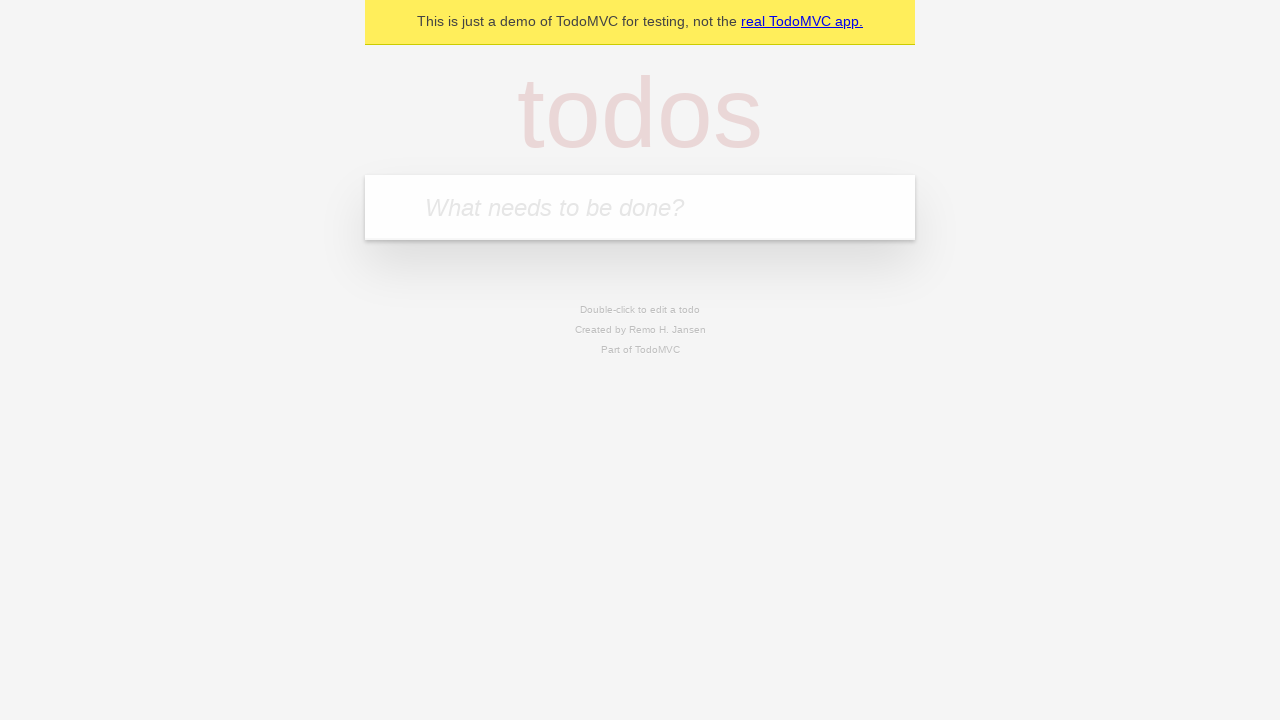

Filled todo input with 'buy some cheese' on internal:attr=[placeholder="What needs to be done?"i]
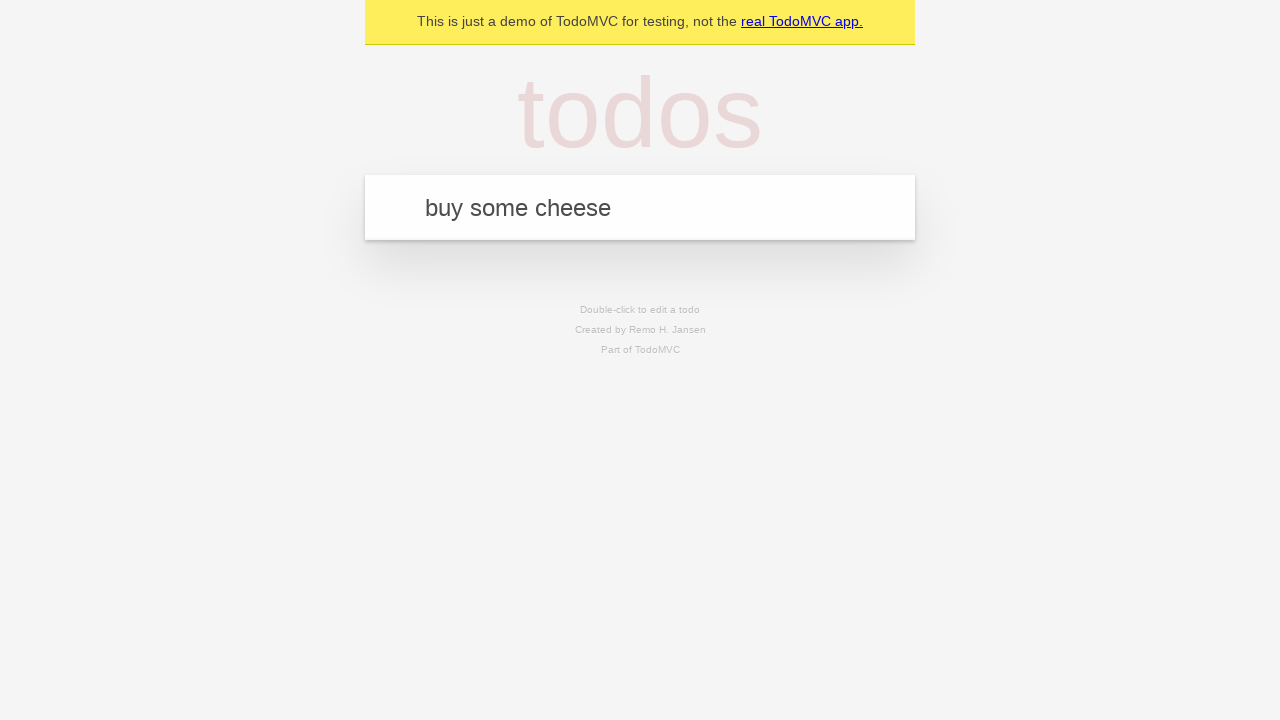

Pressed Enter to add first todo on internal:attr=[placeholder="What needs to be done?"i]
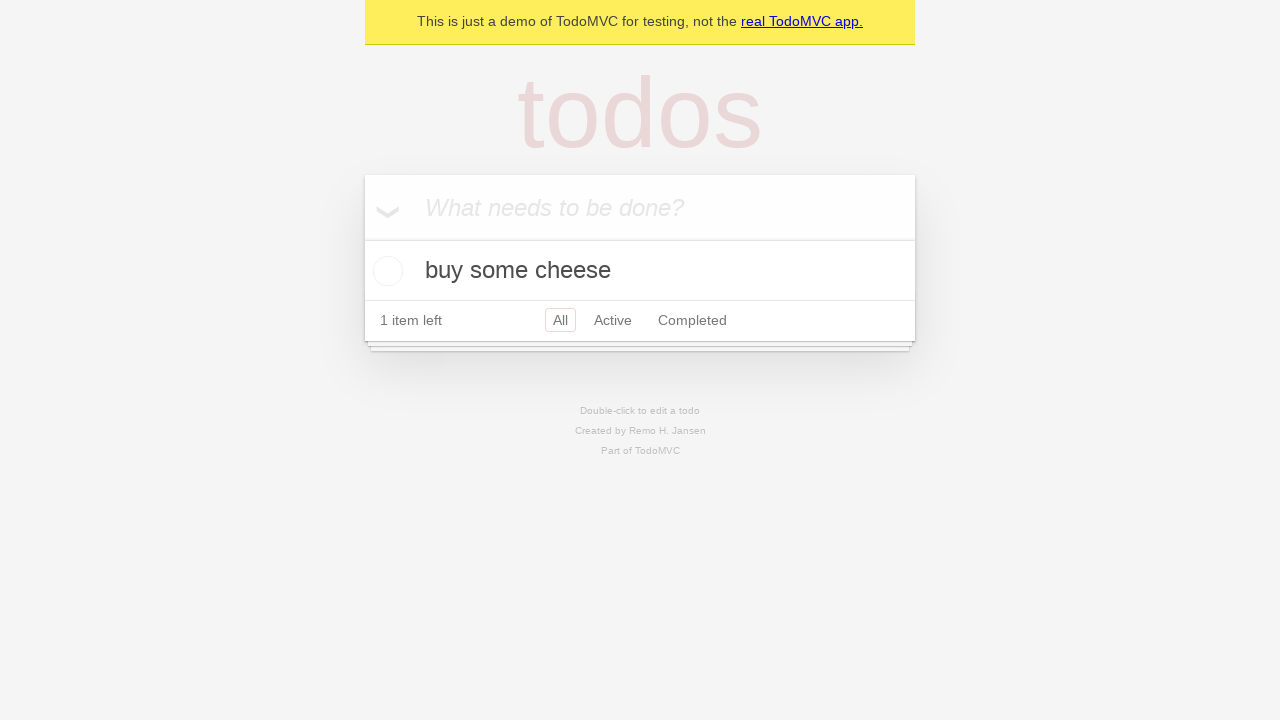

Filled todo input with 'feed the cat' on internal:attr=[placeholder="What needs to be done?"i]
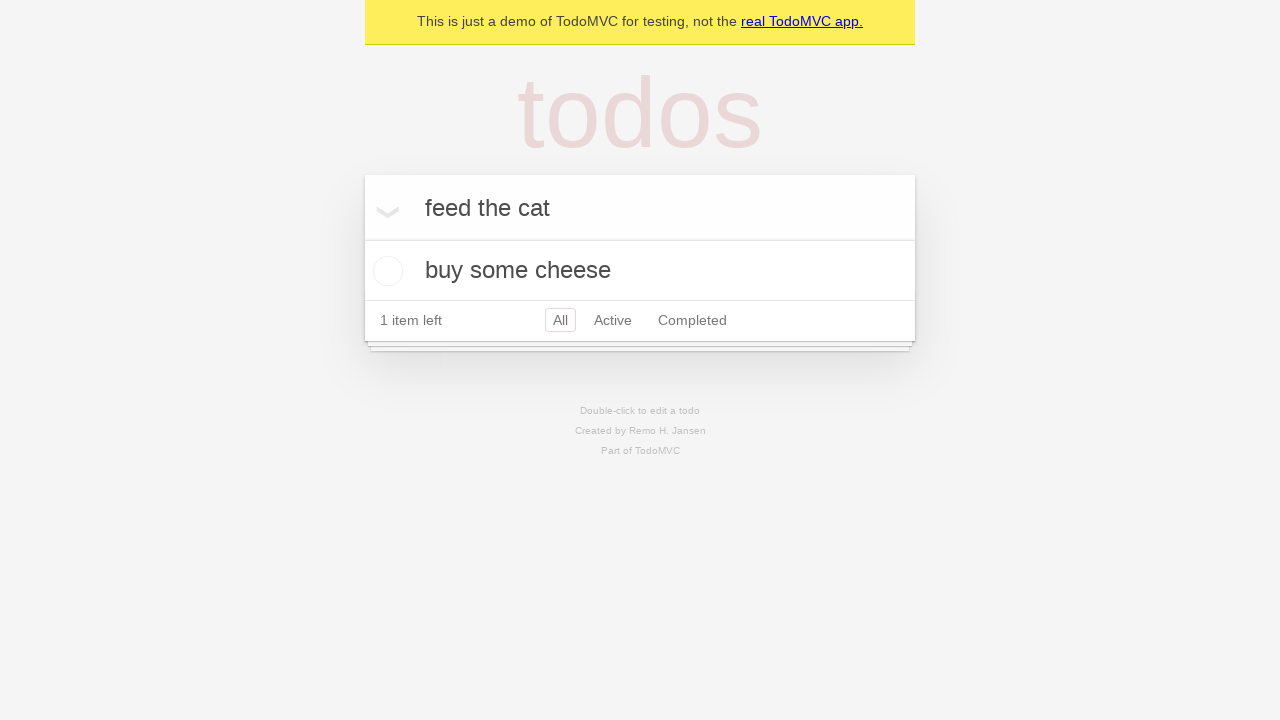

Pressed Enter to add second todo on internal:attr=[placeholder="What needs to be done?"i]
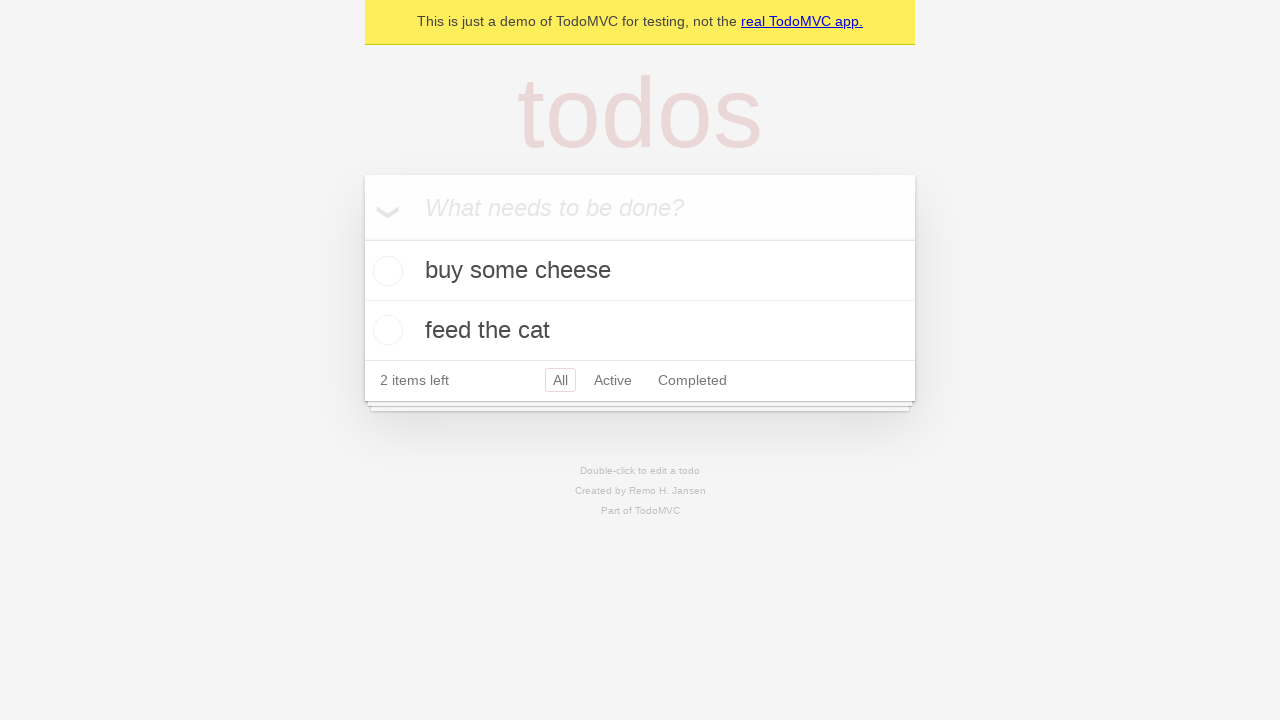

Filled todo input with 'book a doctors appointment' on internal:attr=[placeholder="What needs to be done?"i]
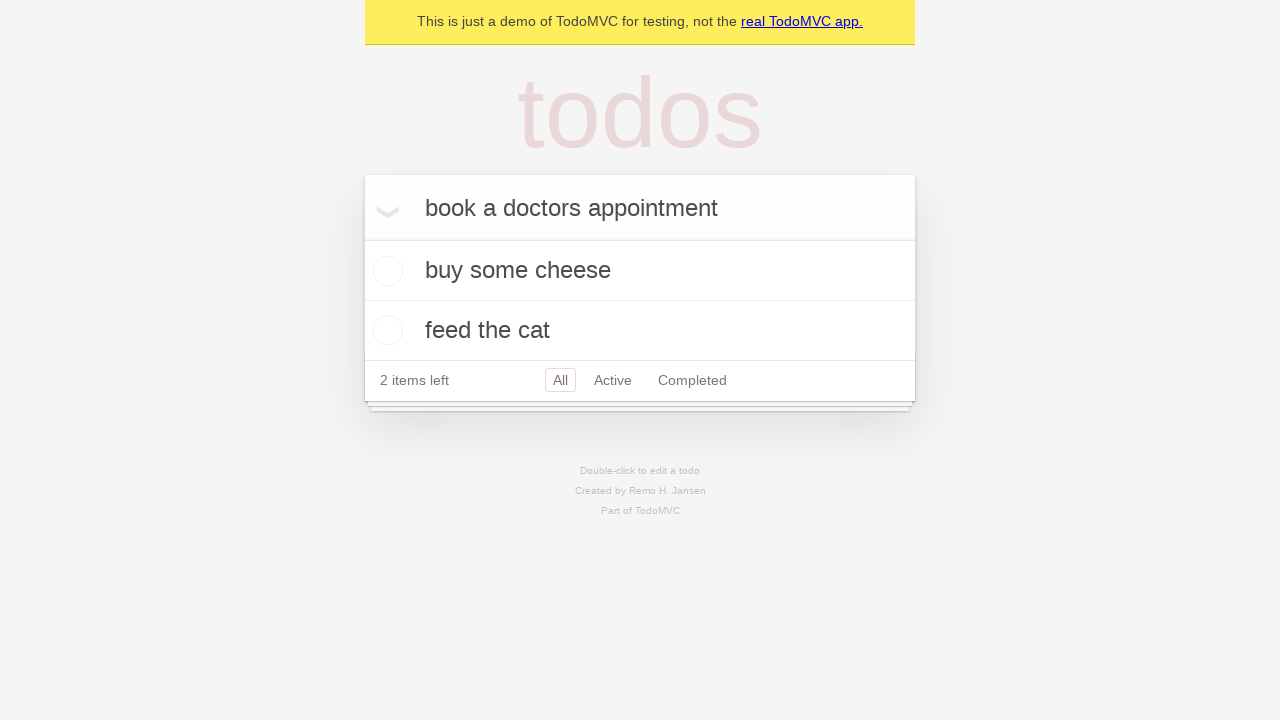

Pressed Enter to add third todo on internal:attr=[placeholder="What needs to be done?"i]
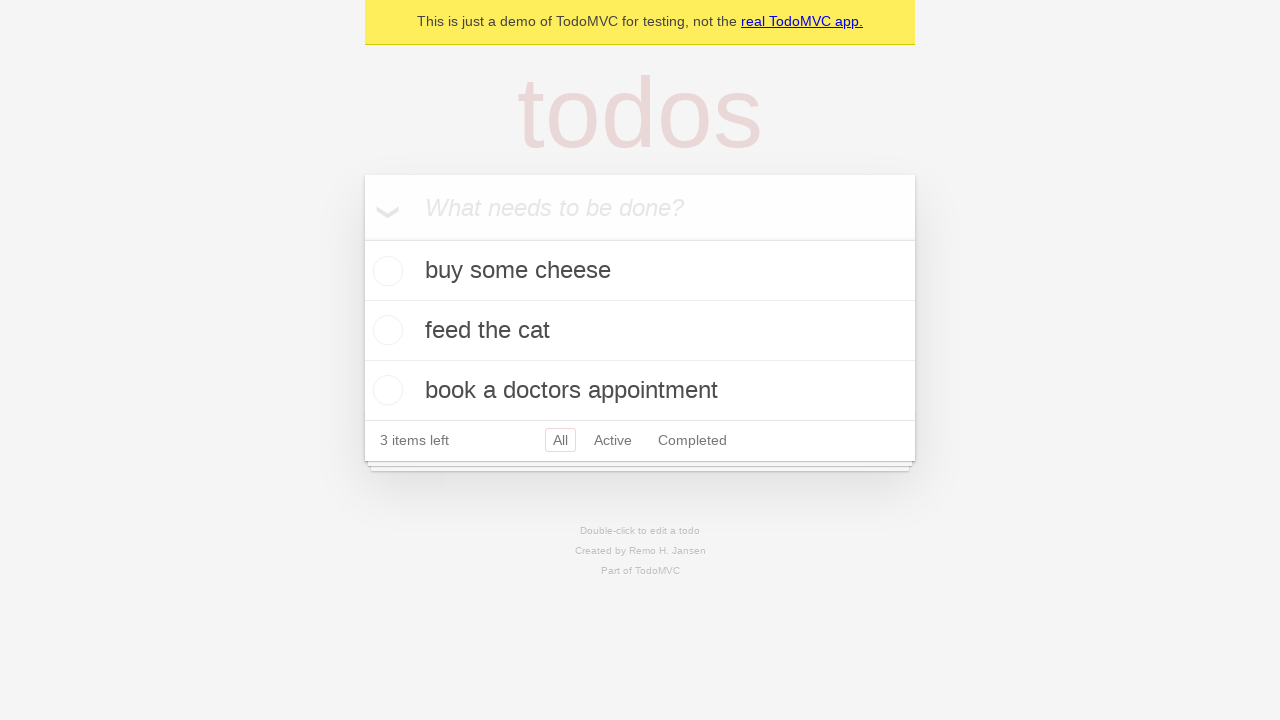

Waited for todos to be saved in localStorage
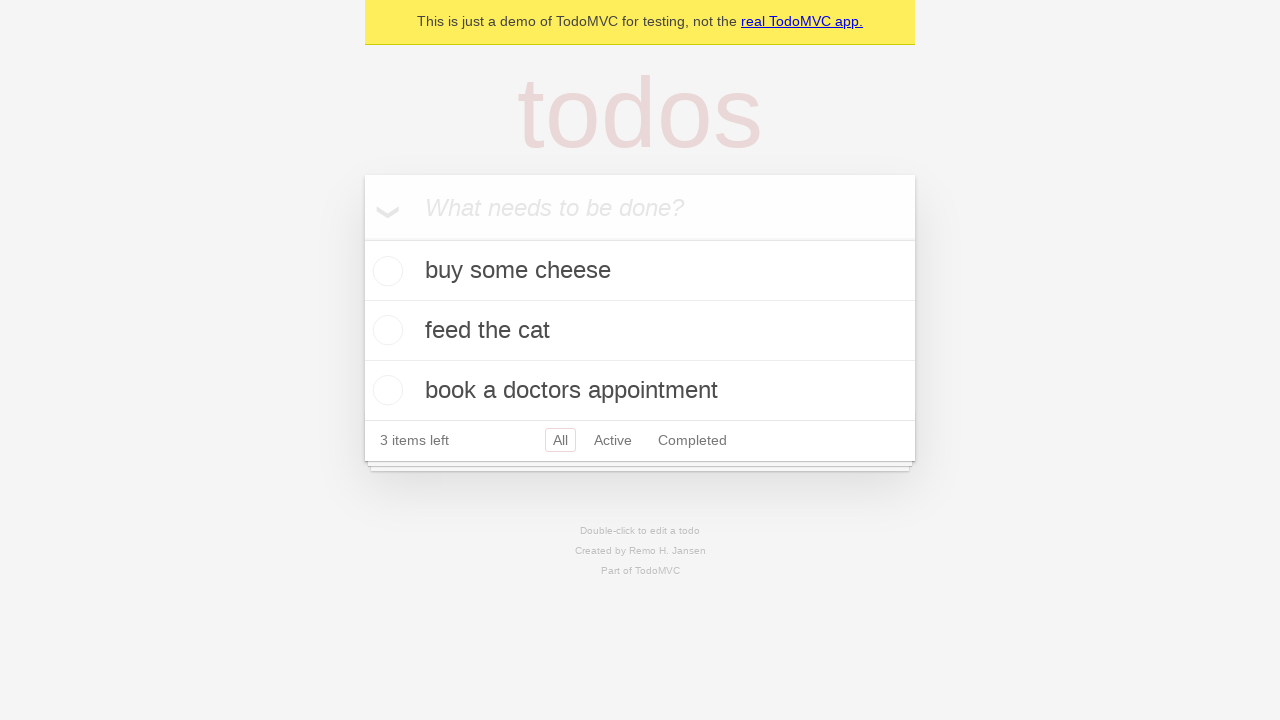

Checked the second todo item at (385, 330) on internal:testid=[data-testid="todo-item"s] >> nth=1 >> internal:role=checkbox
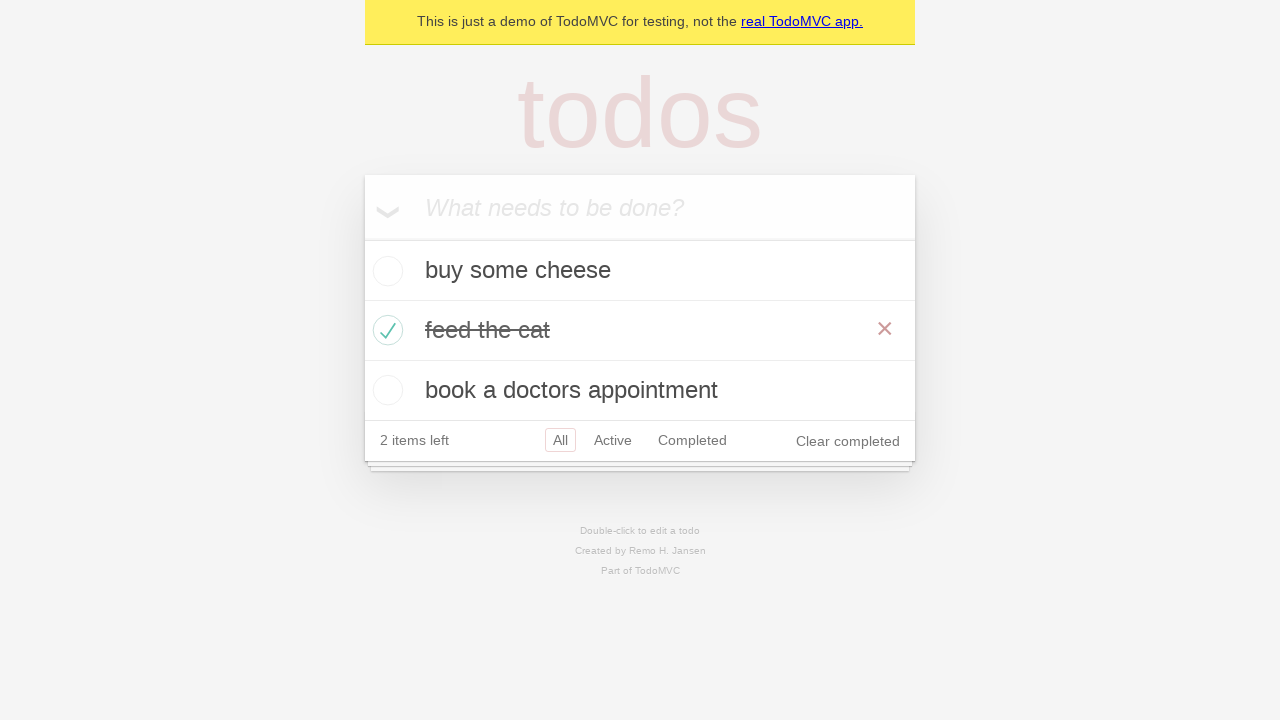

Clicked 'All' filter link at (560, 440) on internal:role=link[name="All"i]
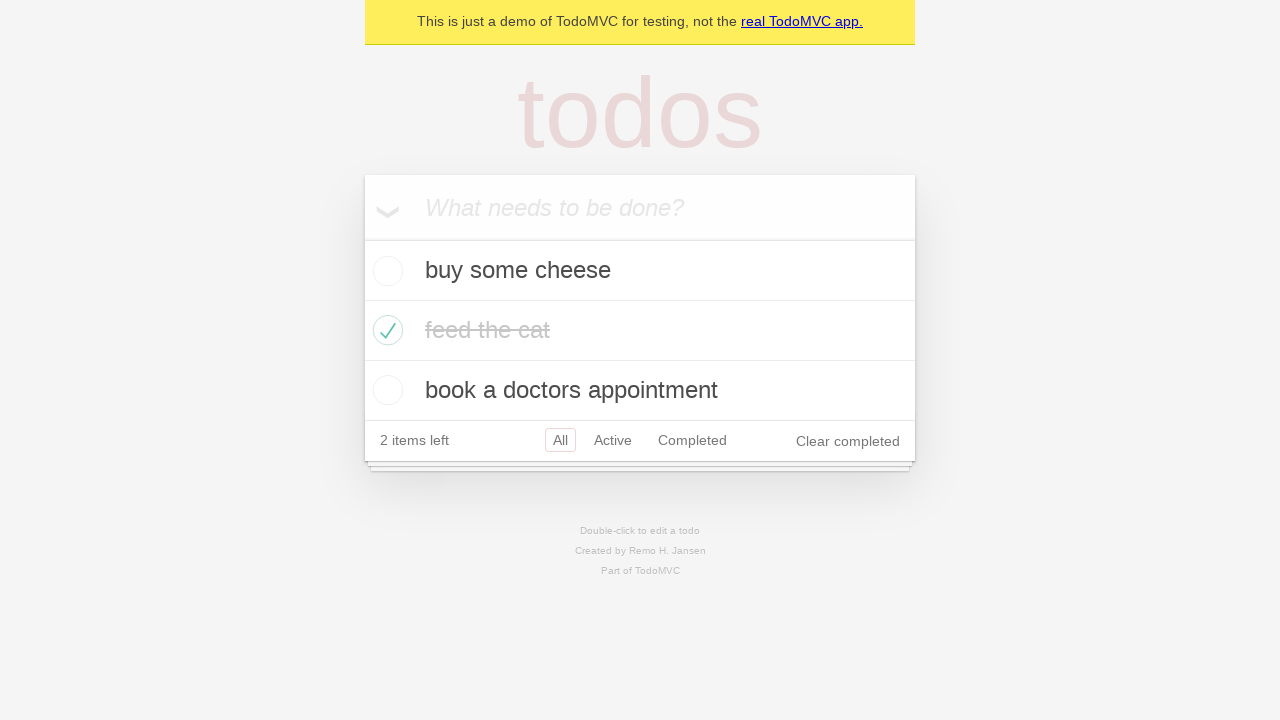

Clicked 'Active' filter link at (613, 440) on internal:role=link[name="Active"i]
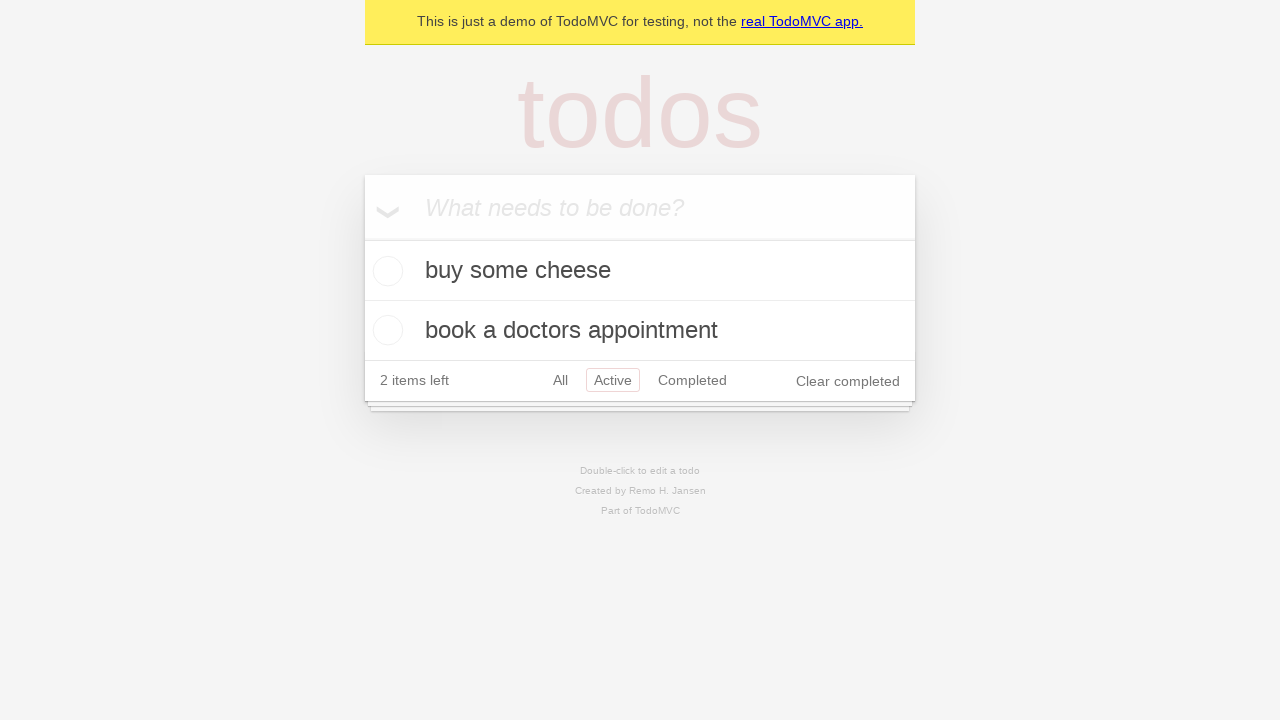

Clicked 'Completed' filter link at (692, 380) on internal:role=link[name="Completed"i]
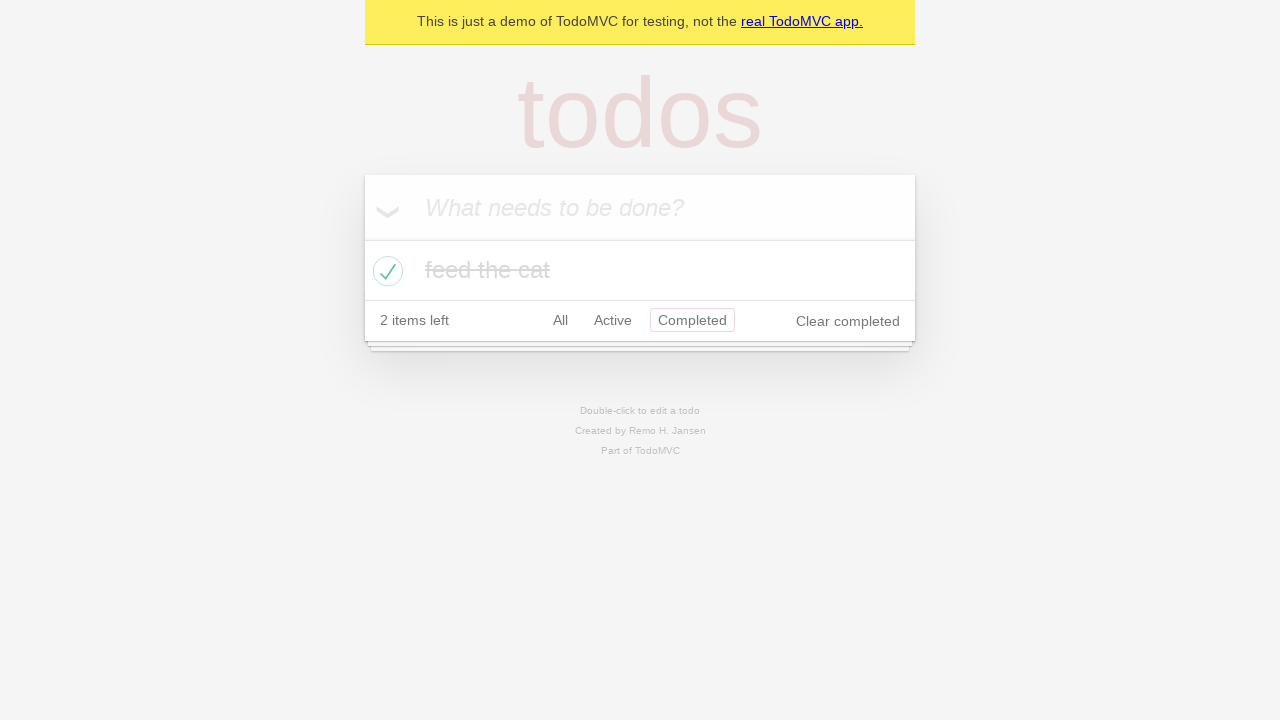

Navigated back to Active filter view
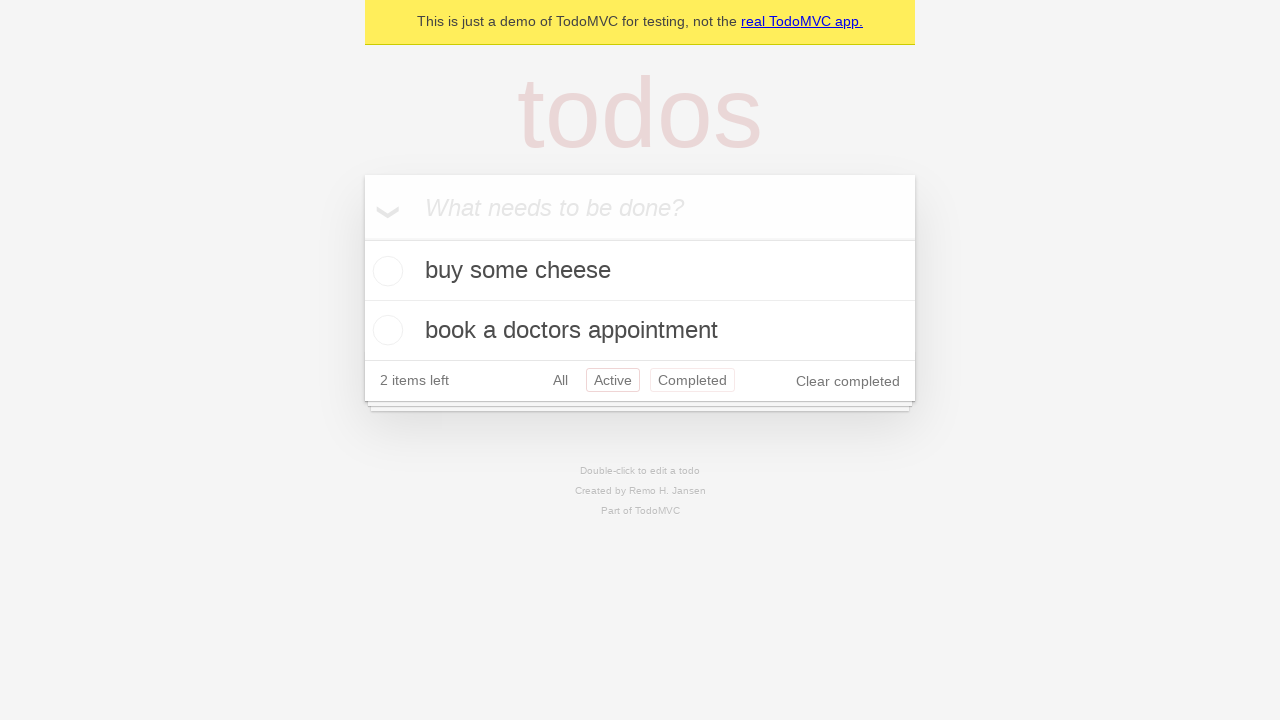

Navigated back to All filter view
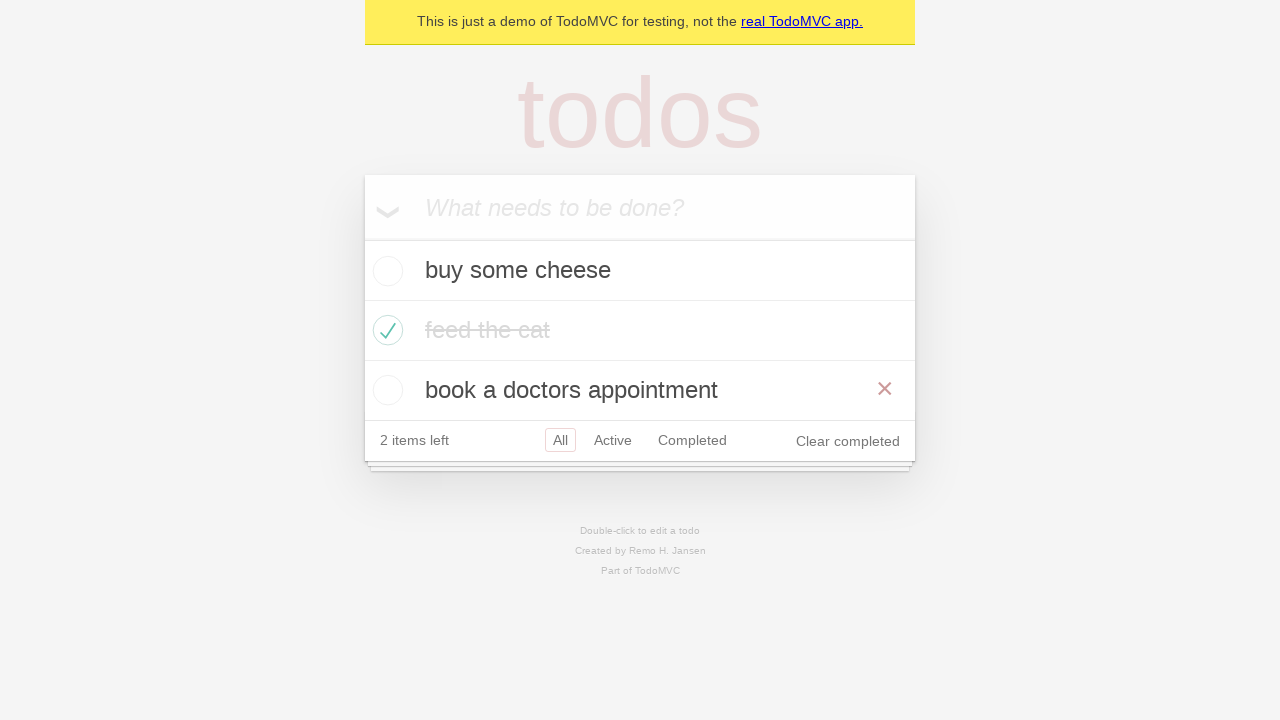

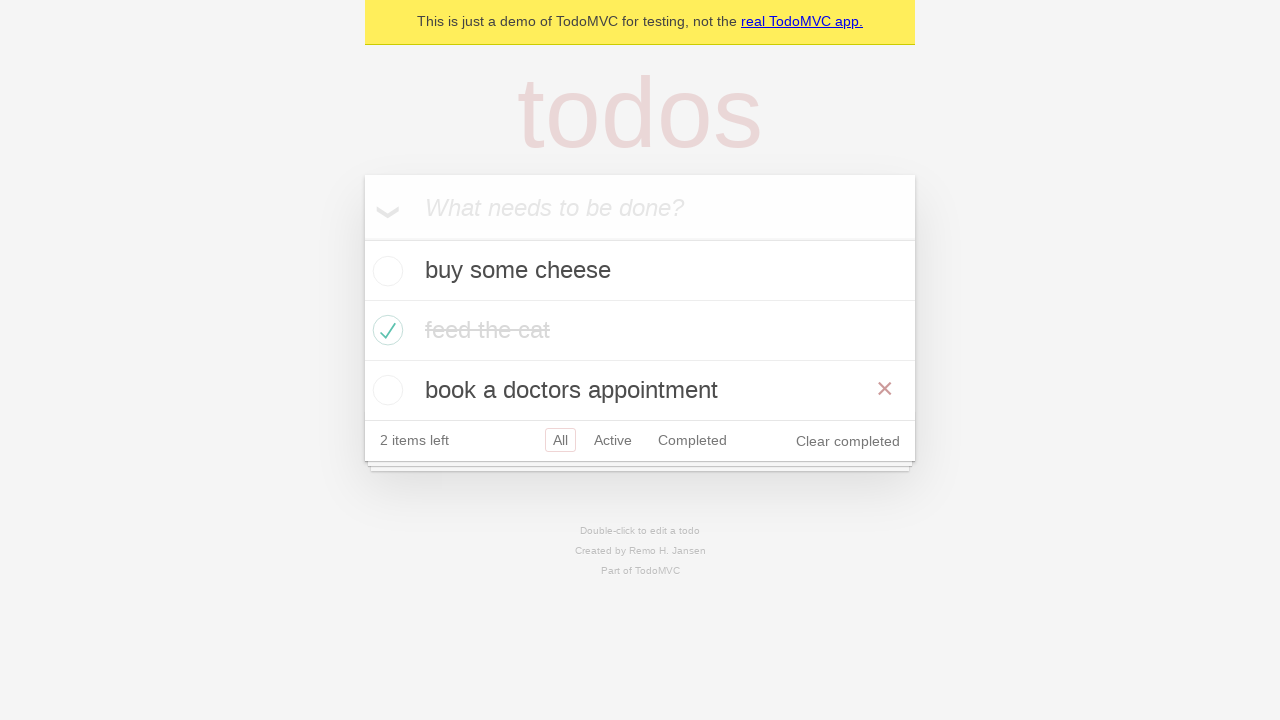